Tests that clicking clear completed removes completed items from the list

Starting URL: https://demo.playwright.dev/todomvc

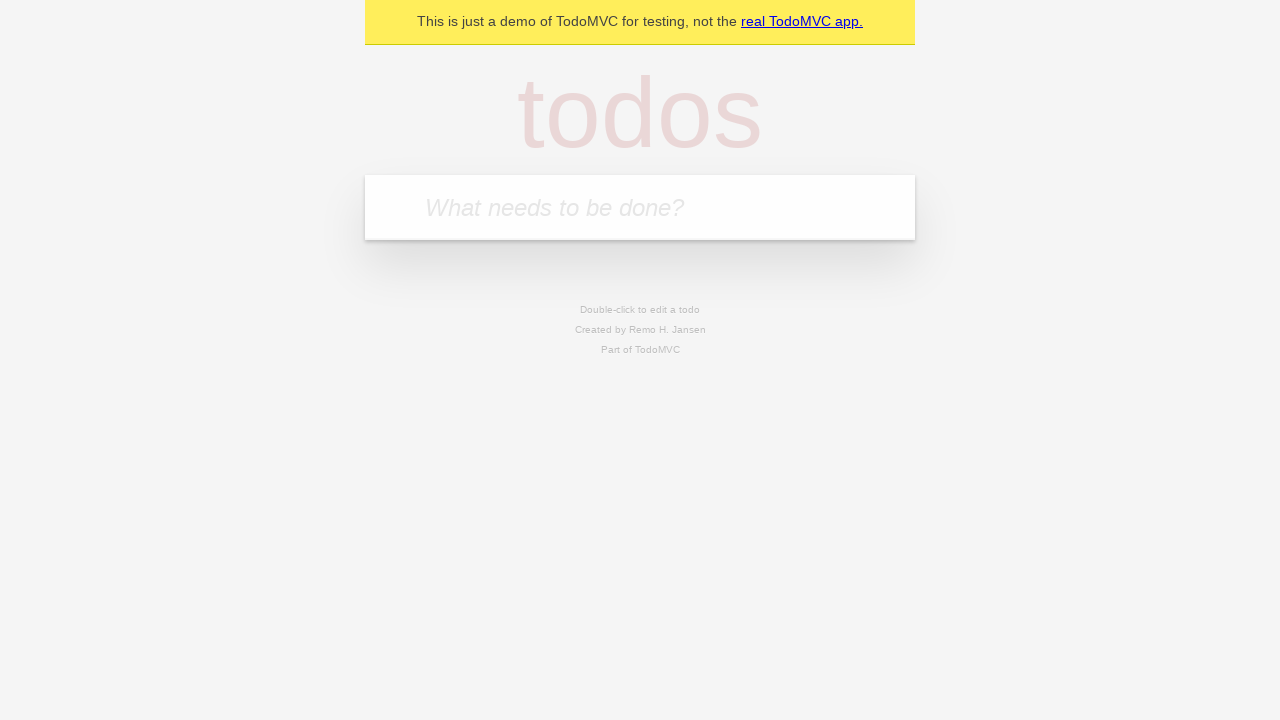

Filled new todo field with 'buy some cheese' on .new-todo
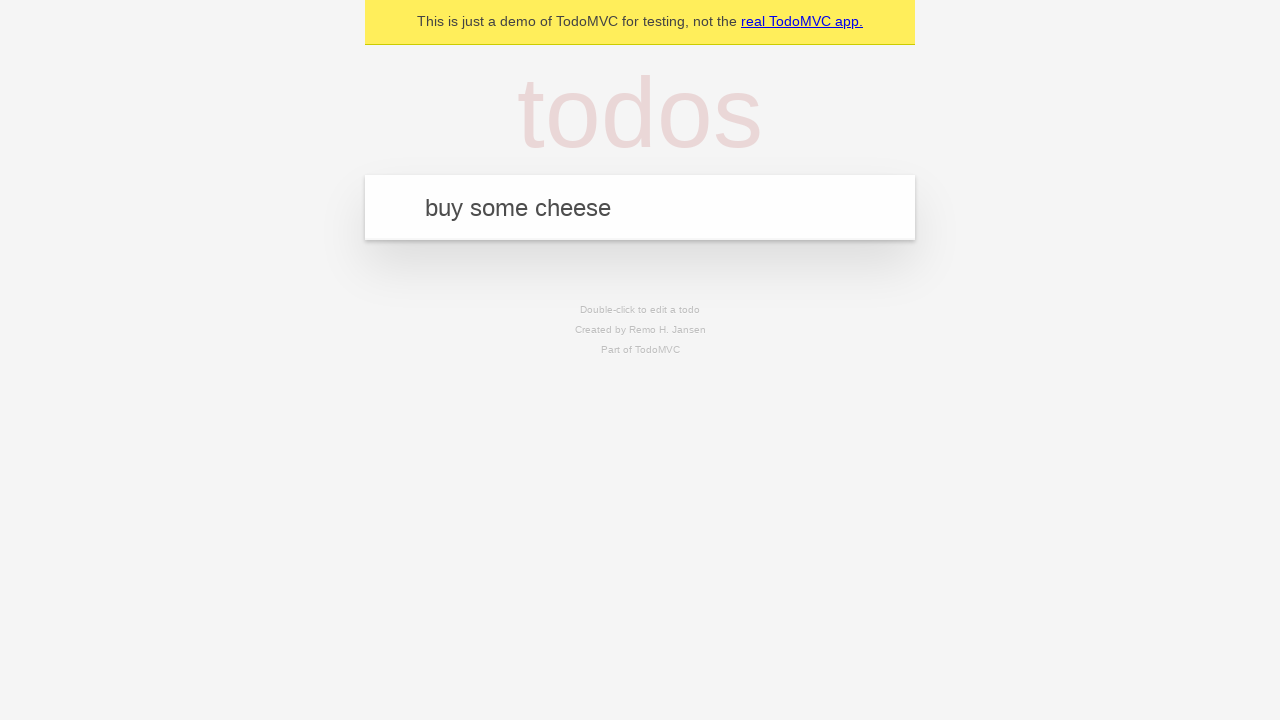

Pressed Enter to add first todo item on .new-todo
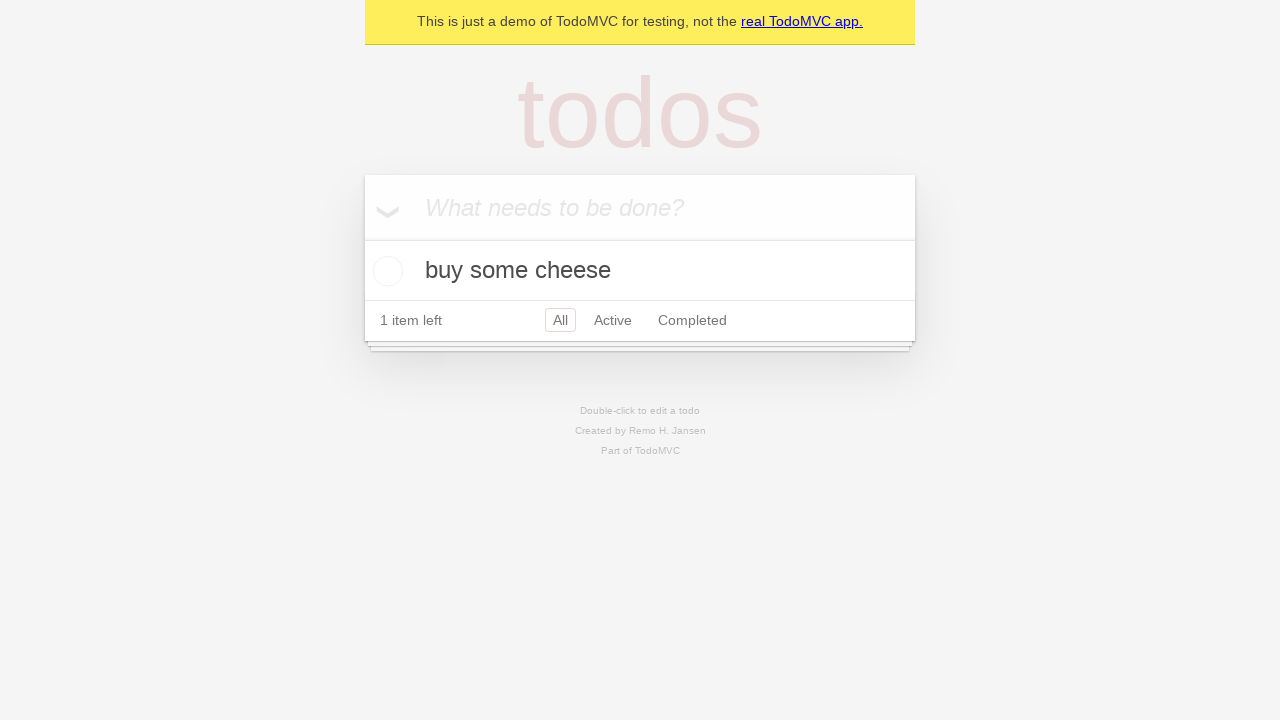

Filled new todo field with 'feed the cat' on .new-todo
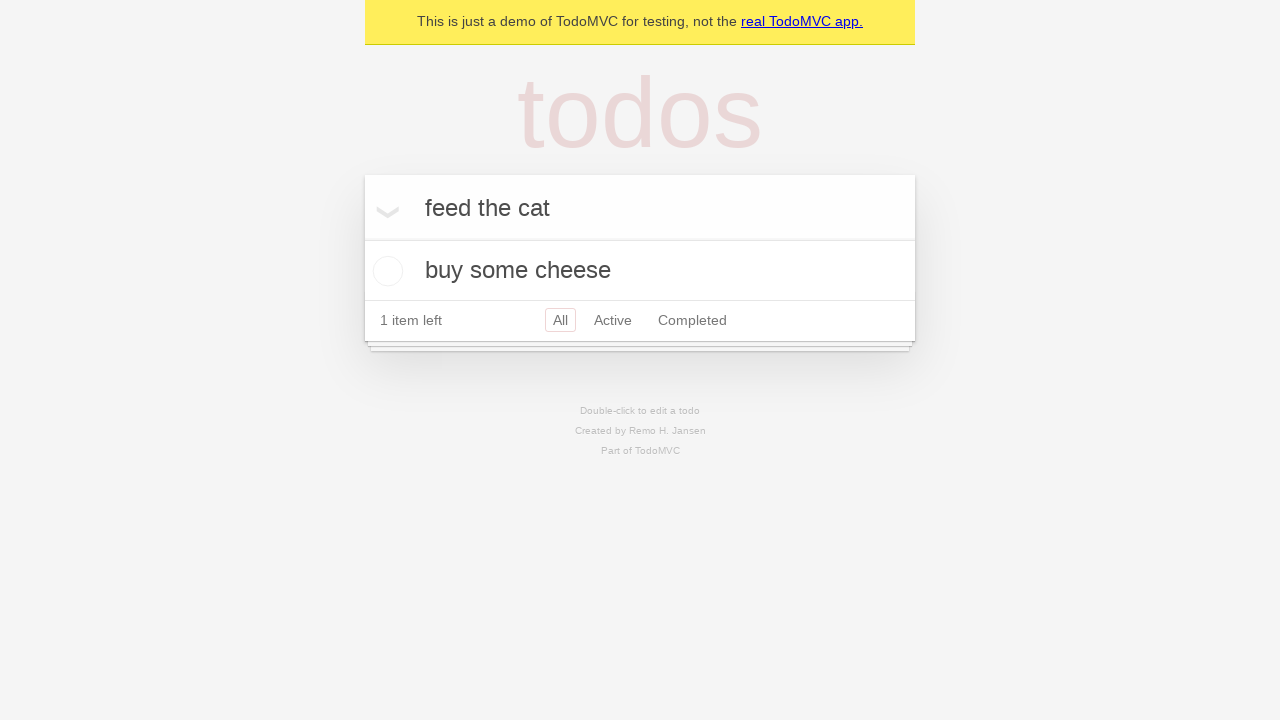

Pressed Enter to add second todo item on .new-todo
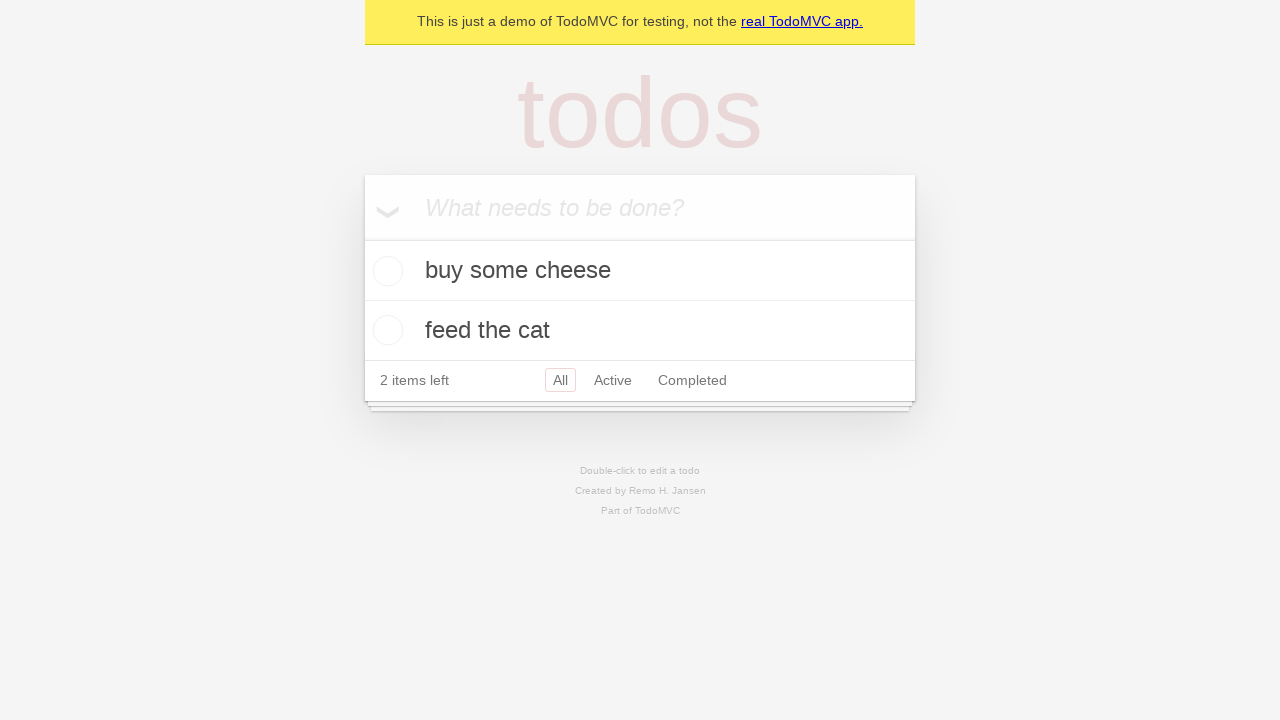

Filled new todo field with 'book a doctors appointment' on .new-todo
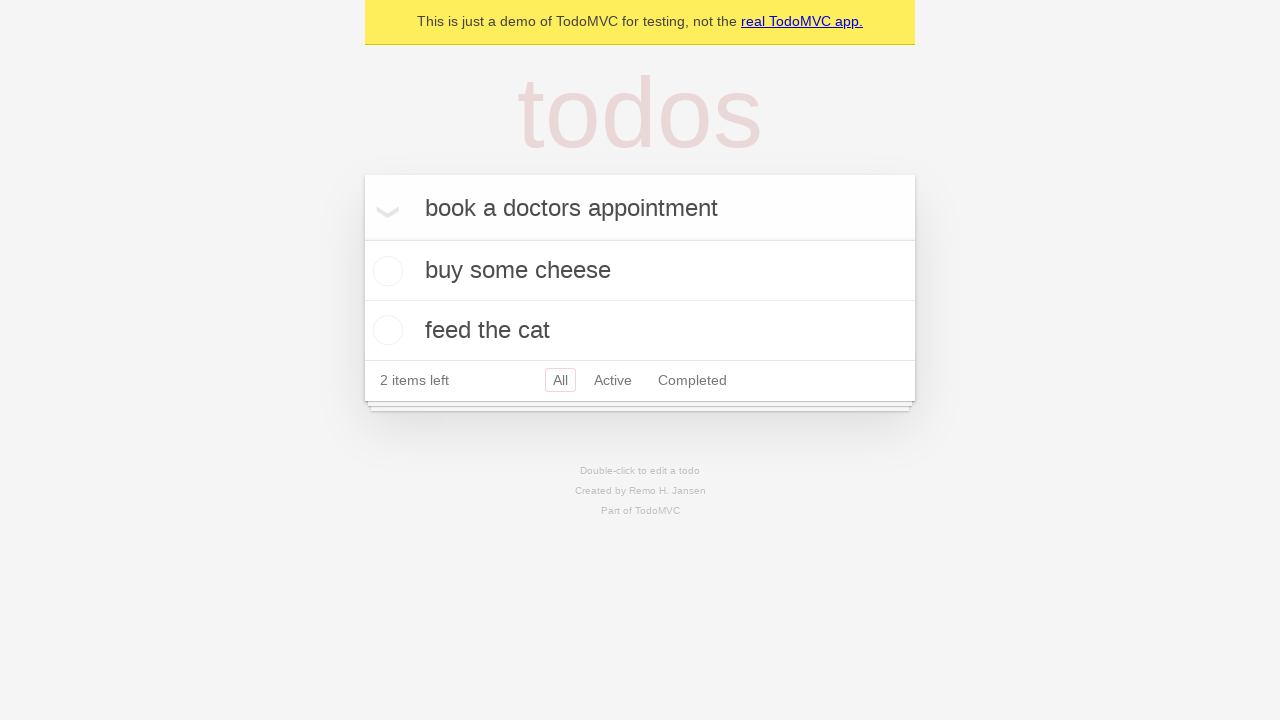

Pressed Enter to add third todo item on .new-todo
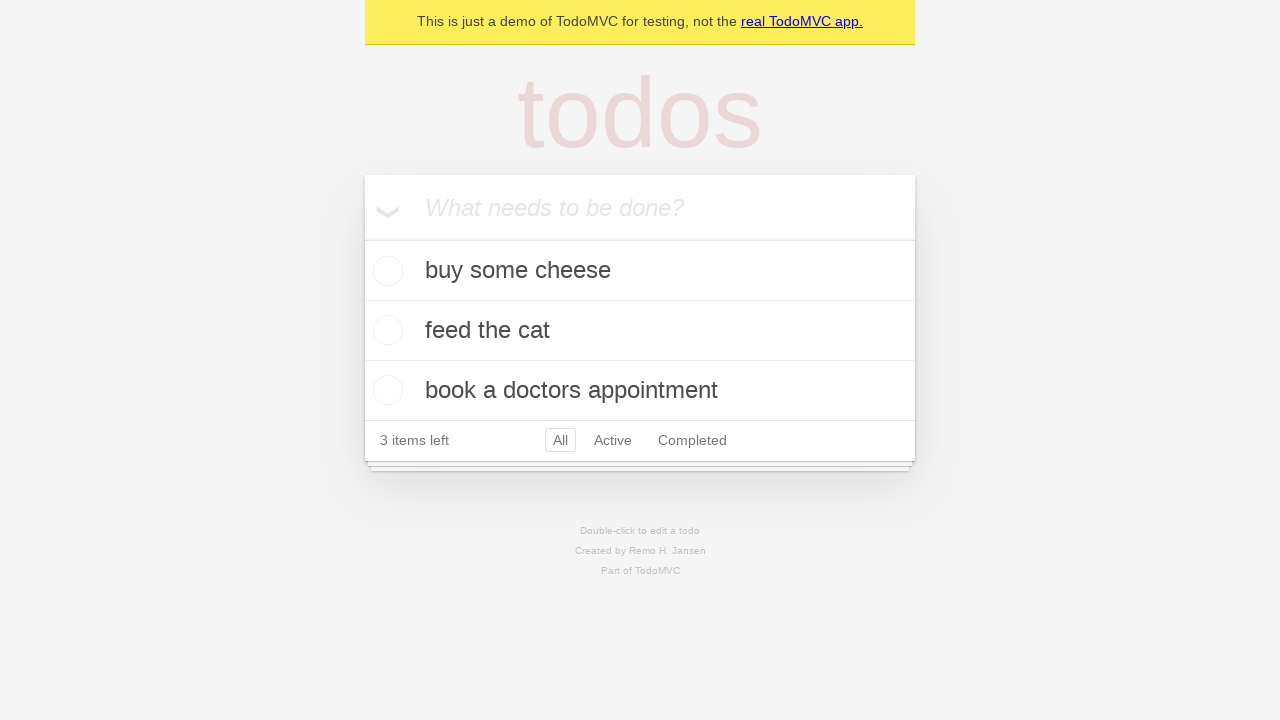

All three todo items loaded in the list
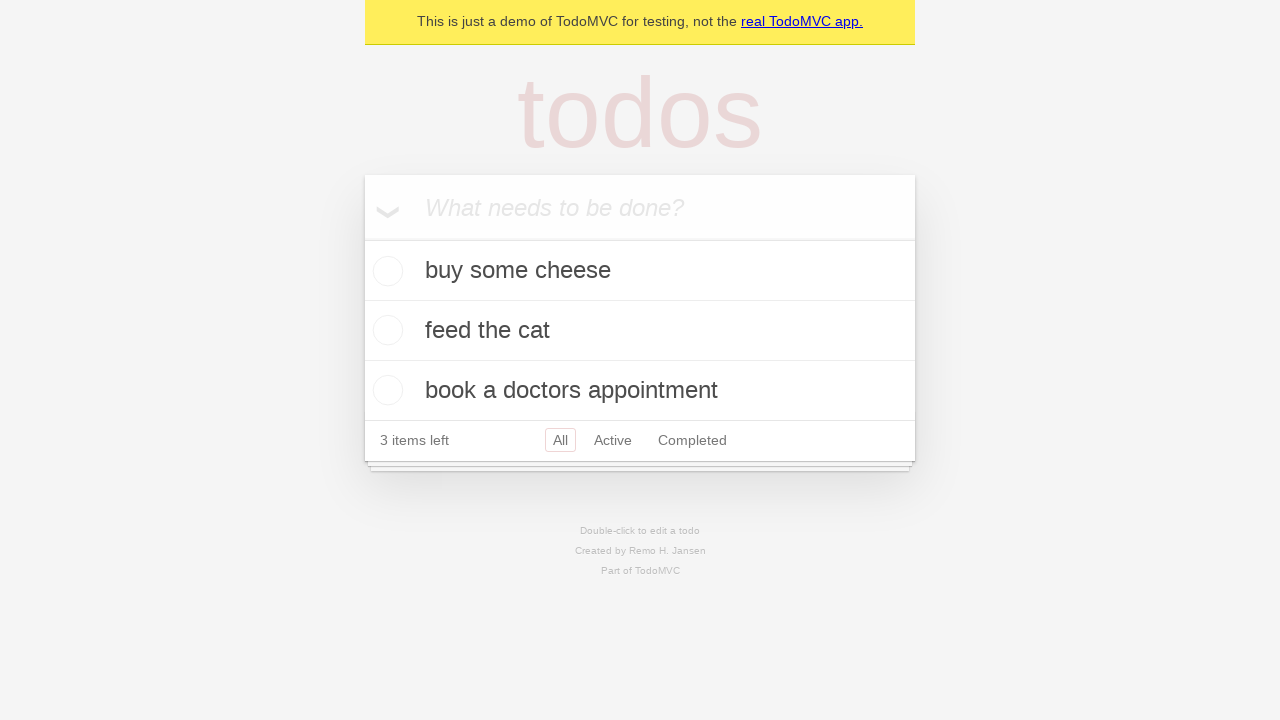

Marked second todo item as completed at (385, 330) on .todo-list li >> nth=1 >> .toggle
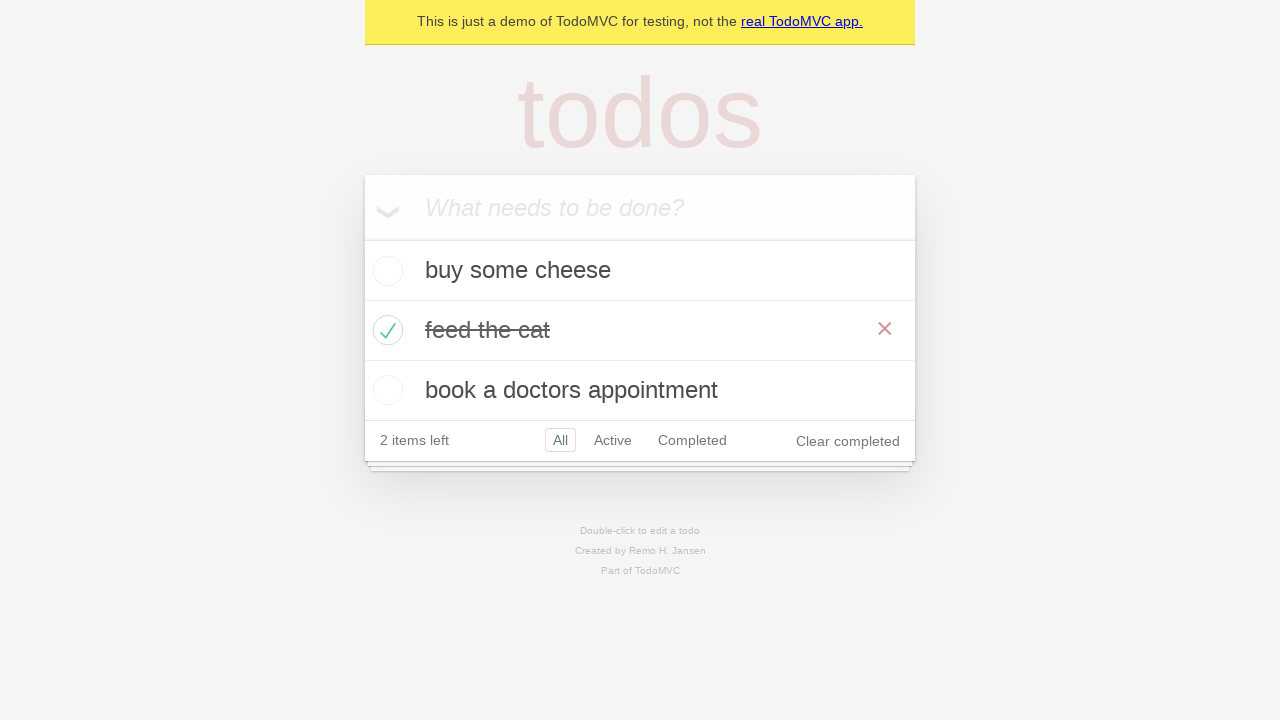

Clicked 'Clear completed' button to remove completed items at (848, 441) on .clear-completed
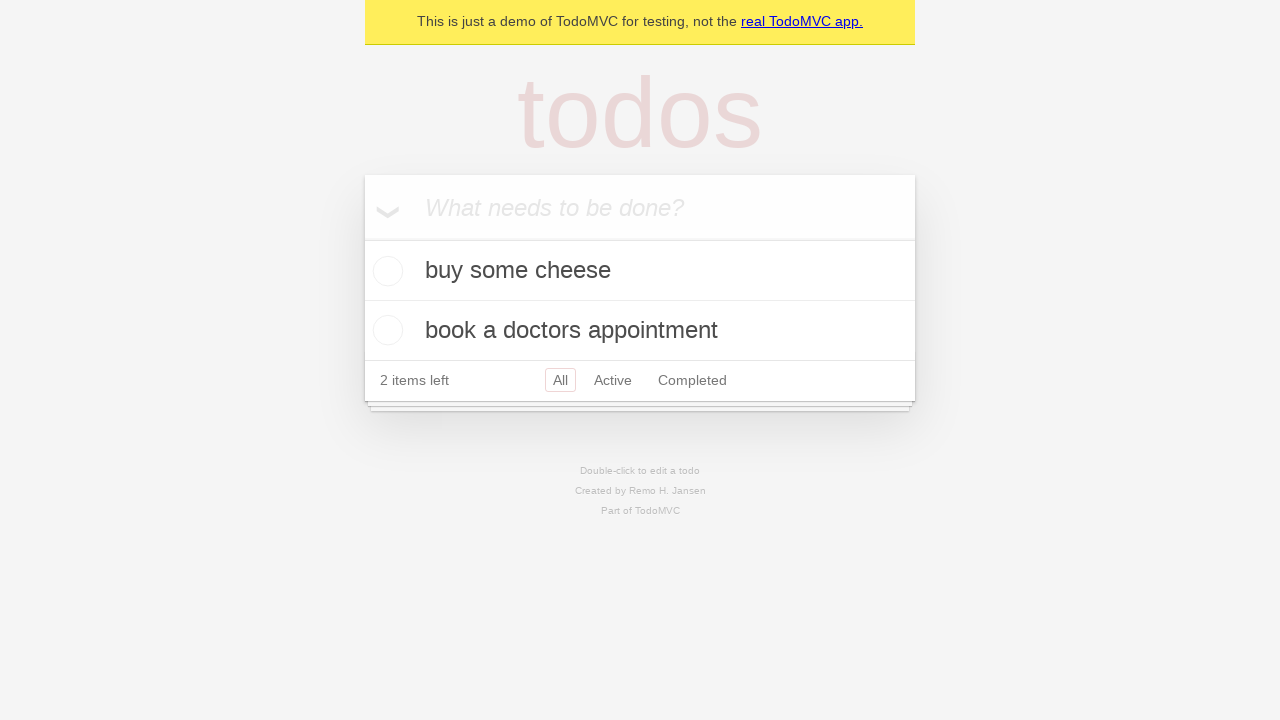

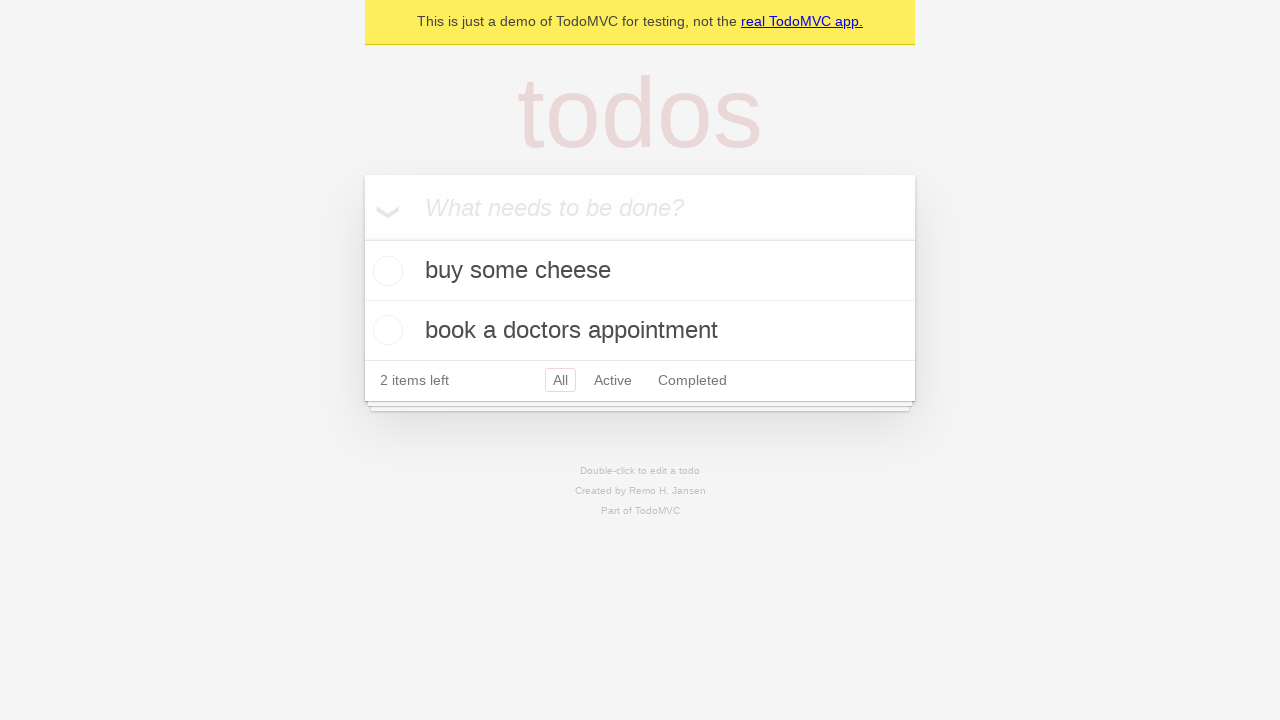